Tests browser window management functionality including maximizing, minimizing, fullscreen mode, and setting custom window position and size

Starting URL: https://techproeducation.com

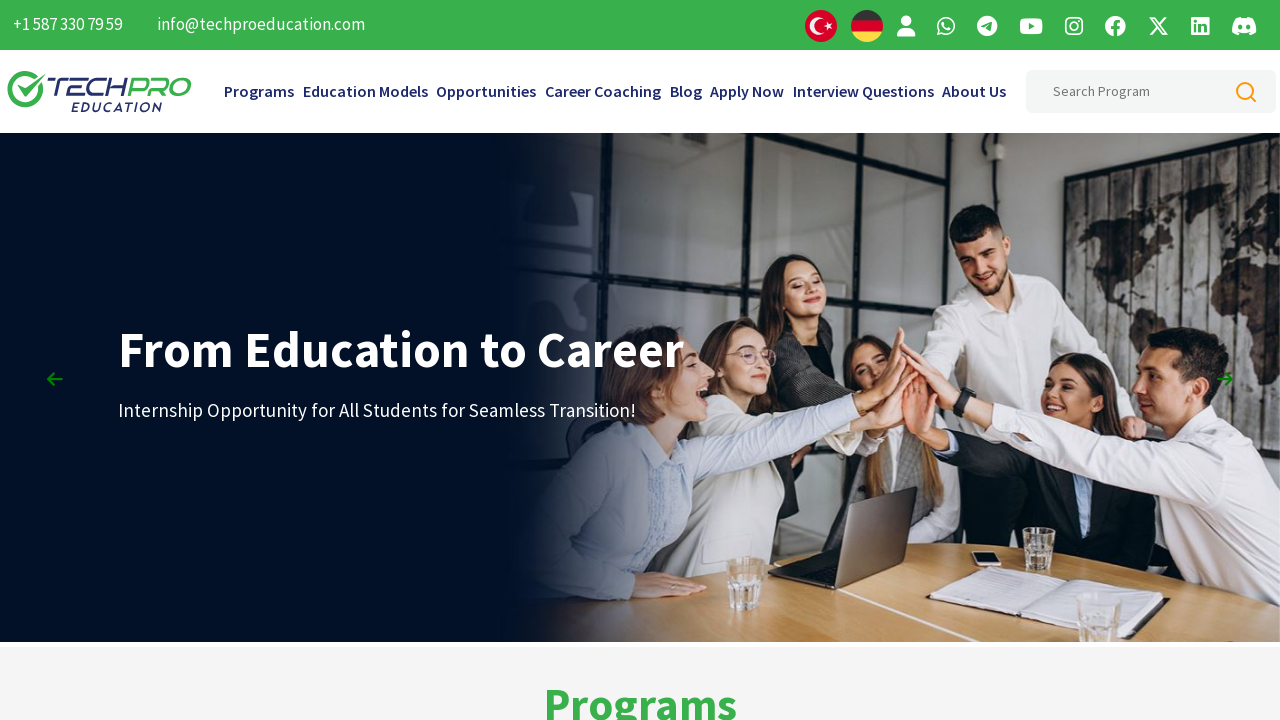

Retrieved initial window position using JavaScript evaluation
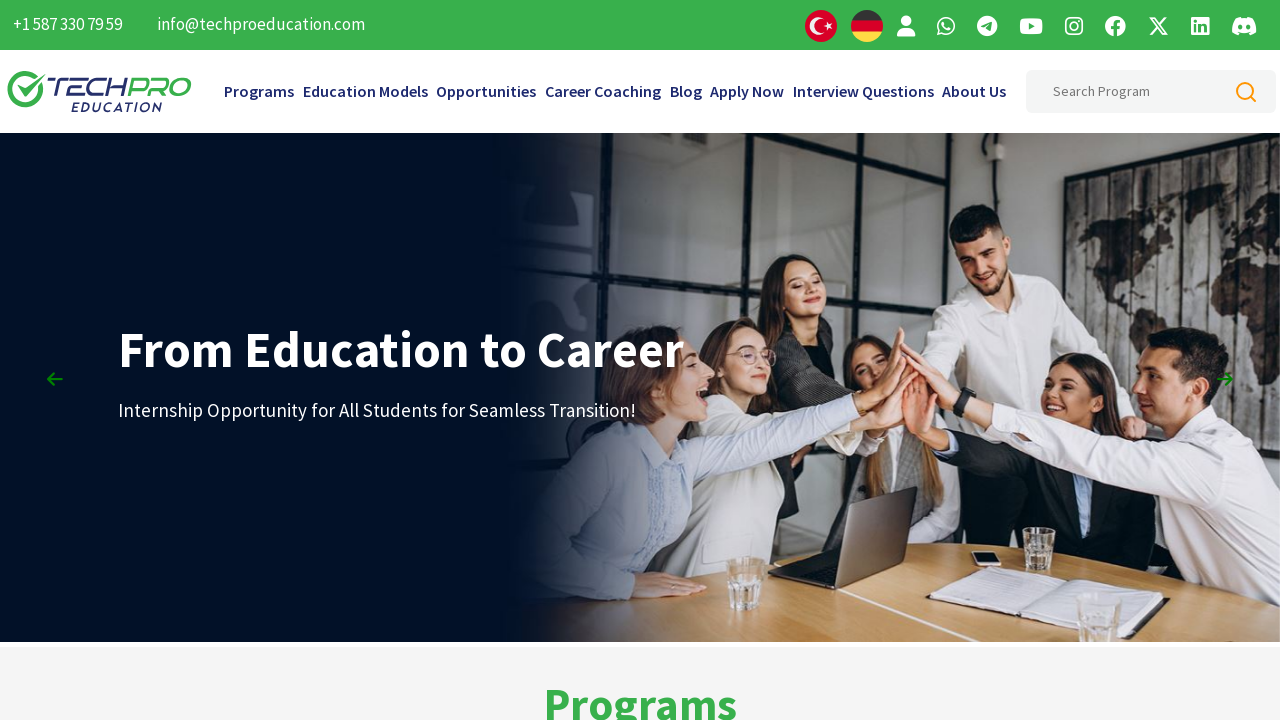

Retrieved initial viewport size
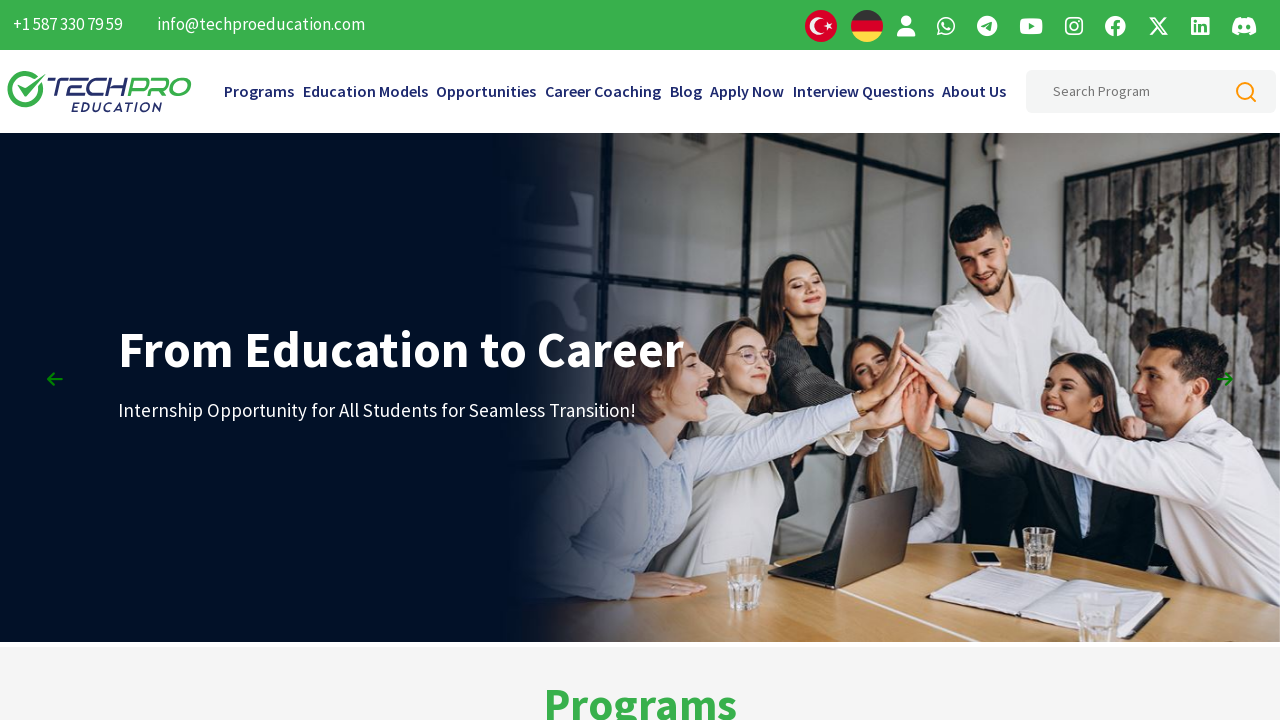

Maximized window by setting viewport size to 1920x1080
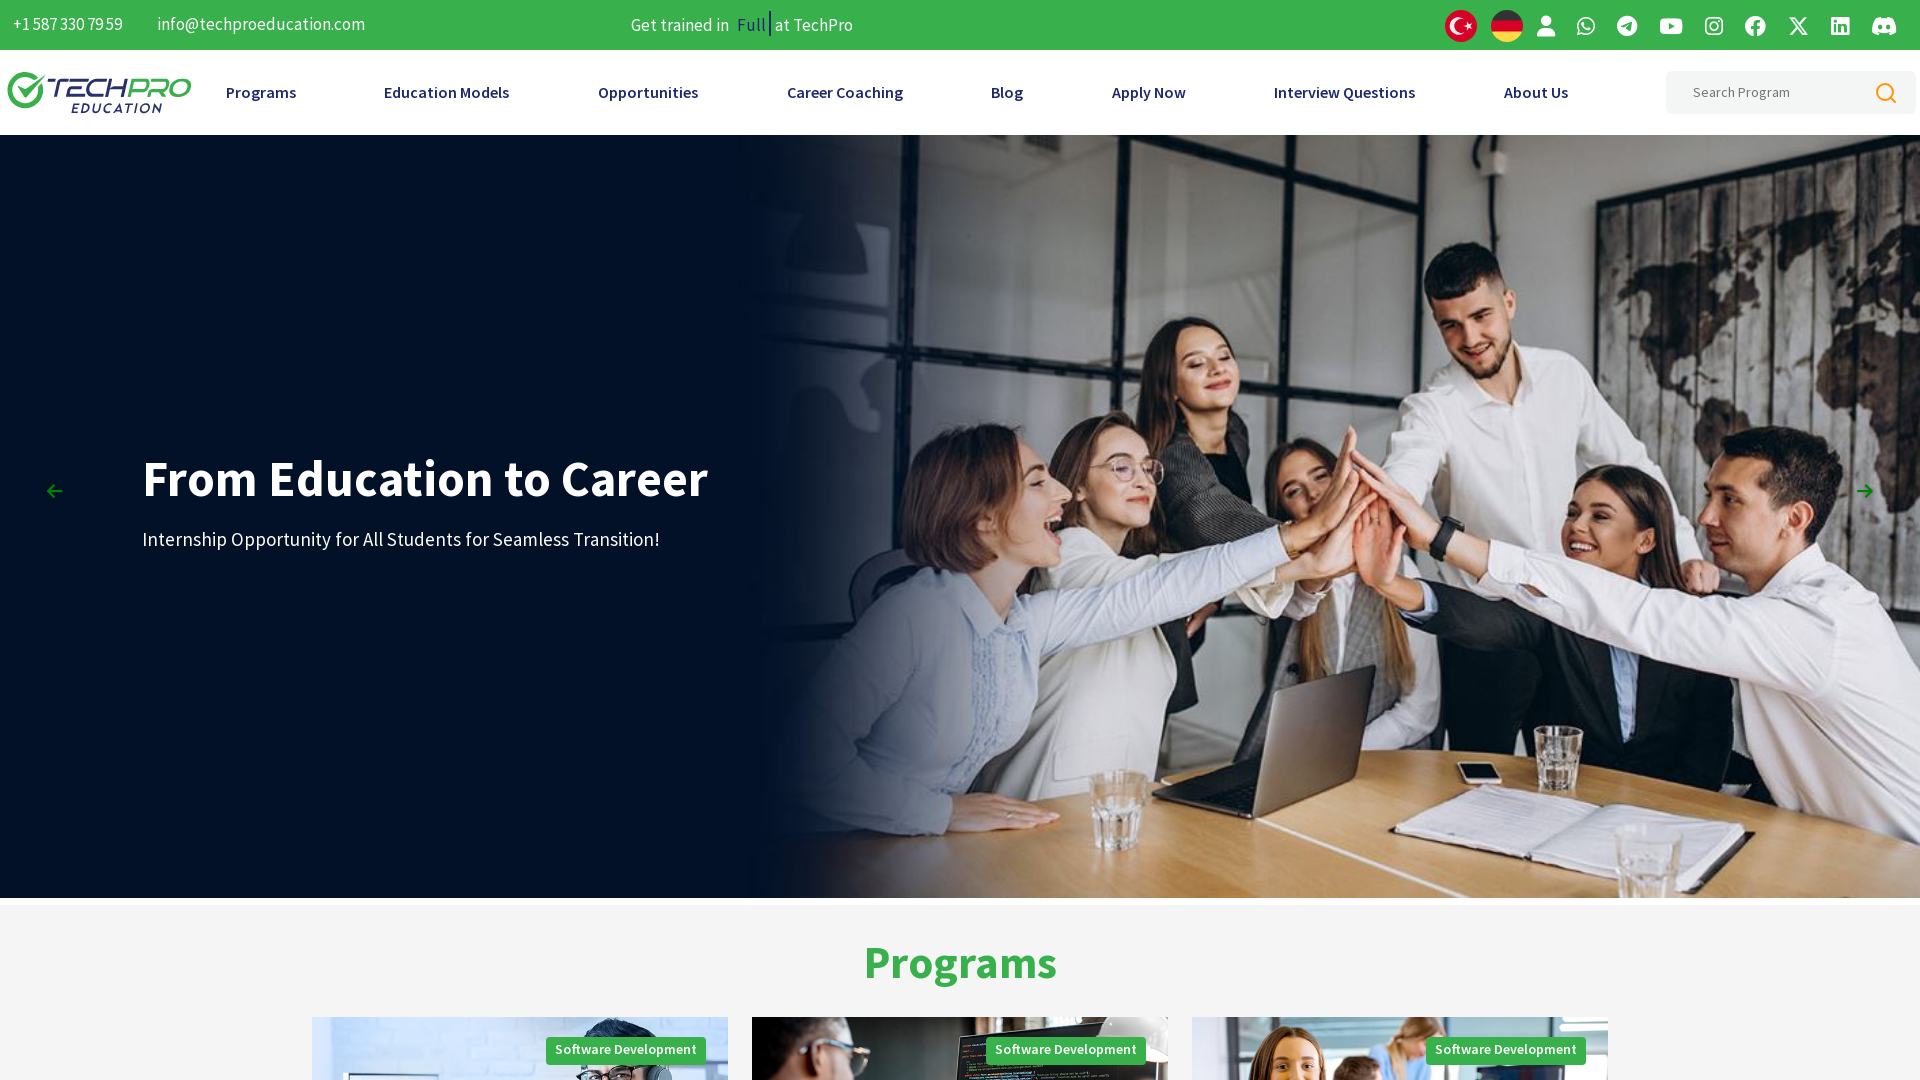

Retrieved window position after maximization
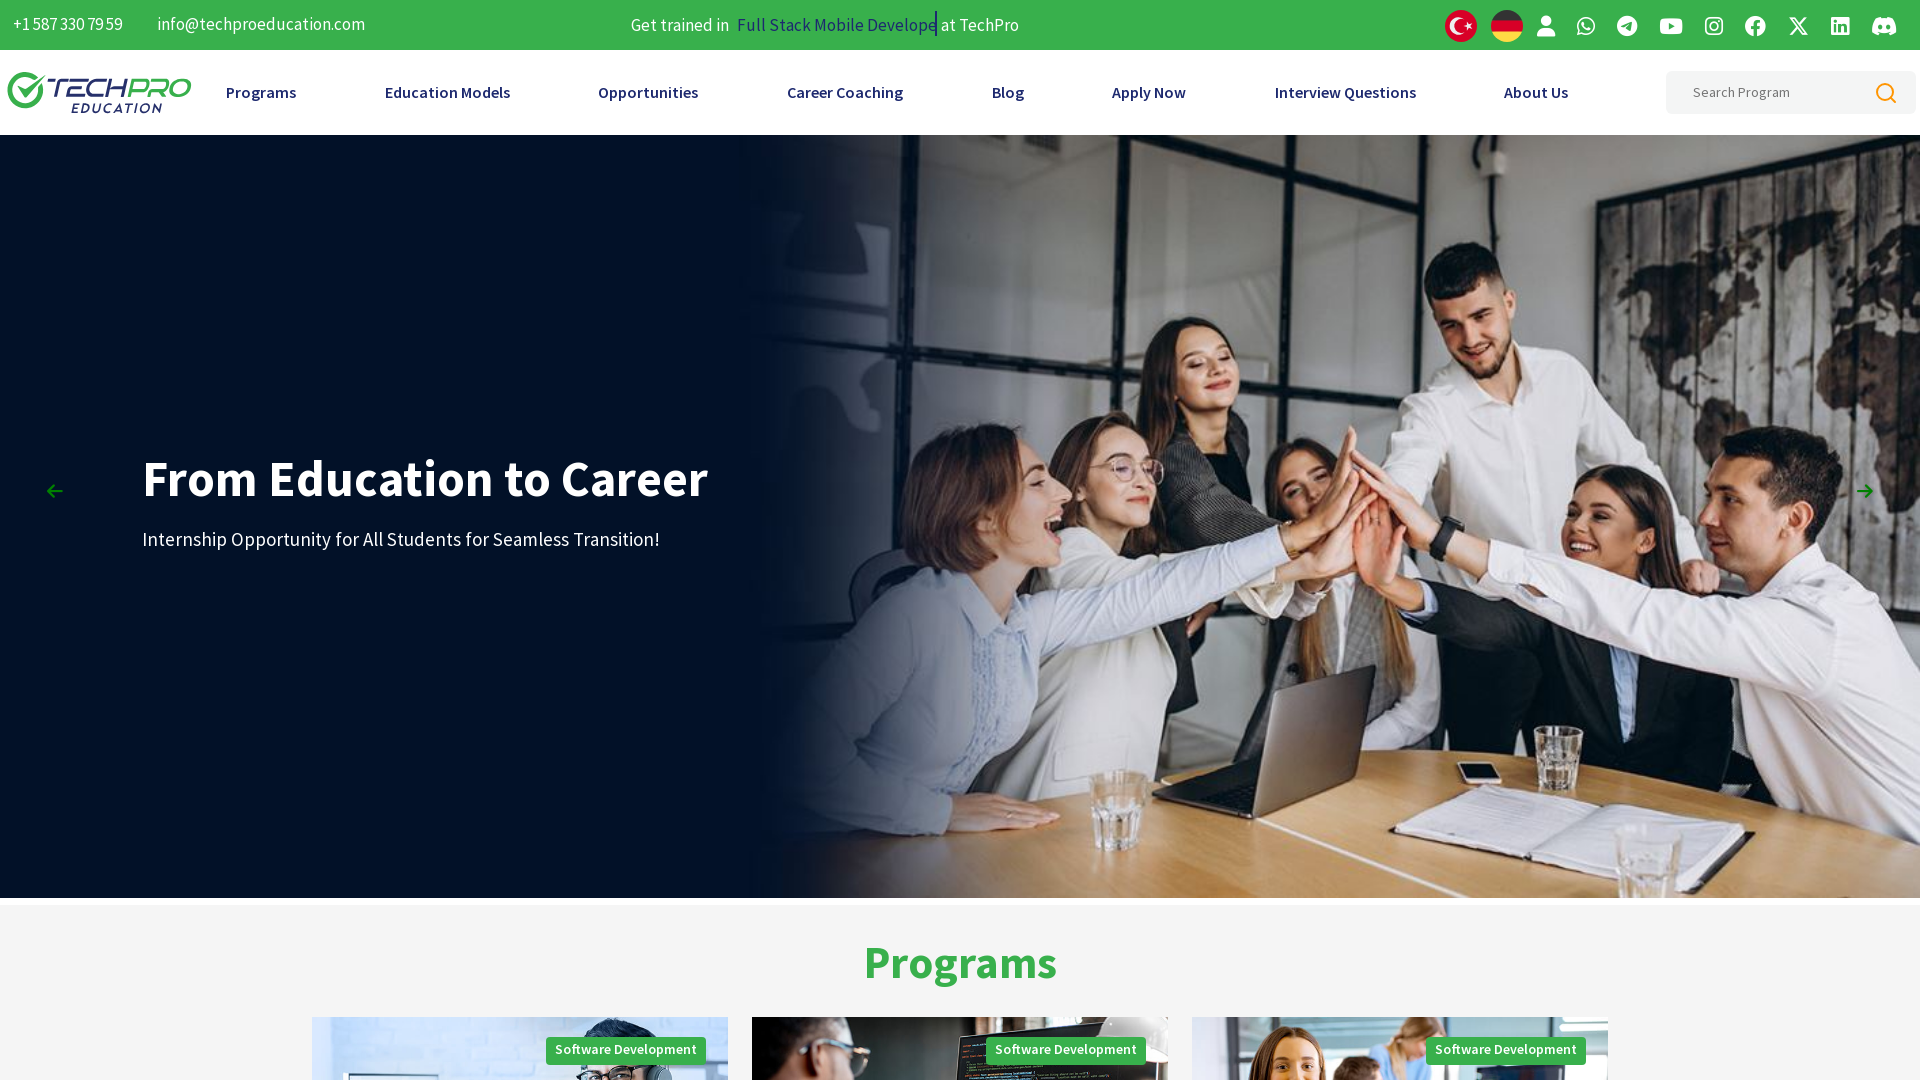

Retrieved viewport size after maximization
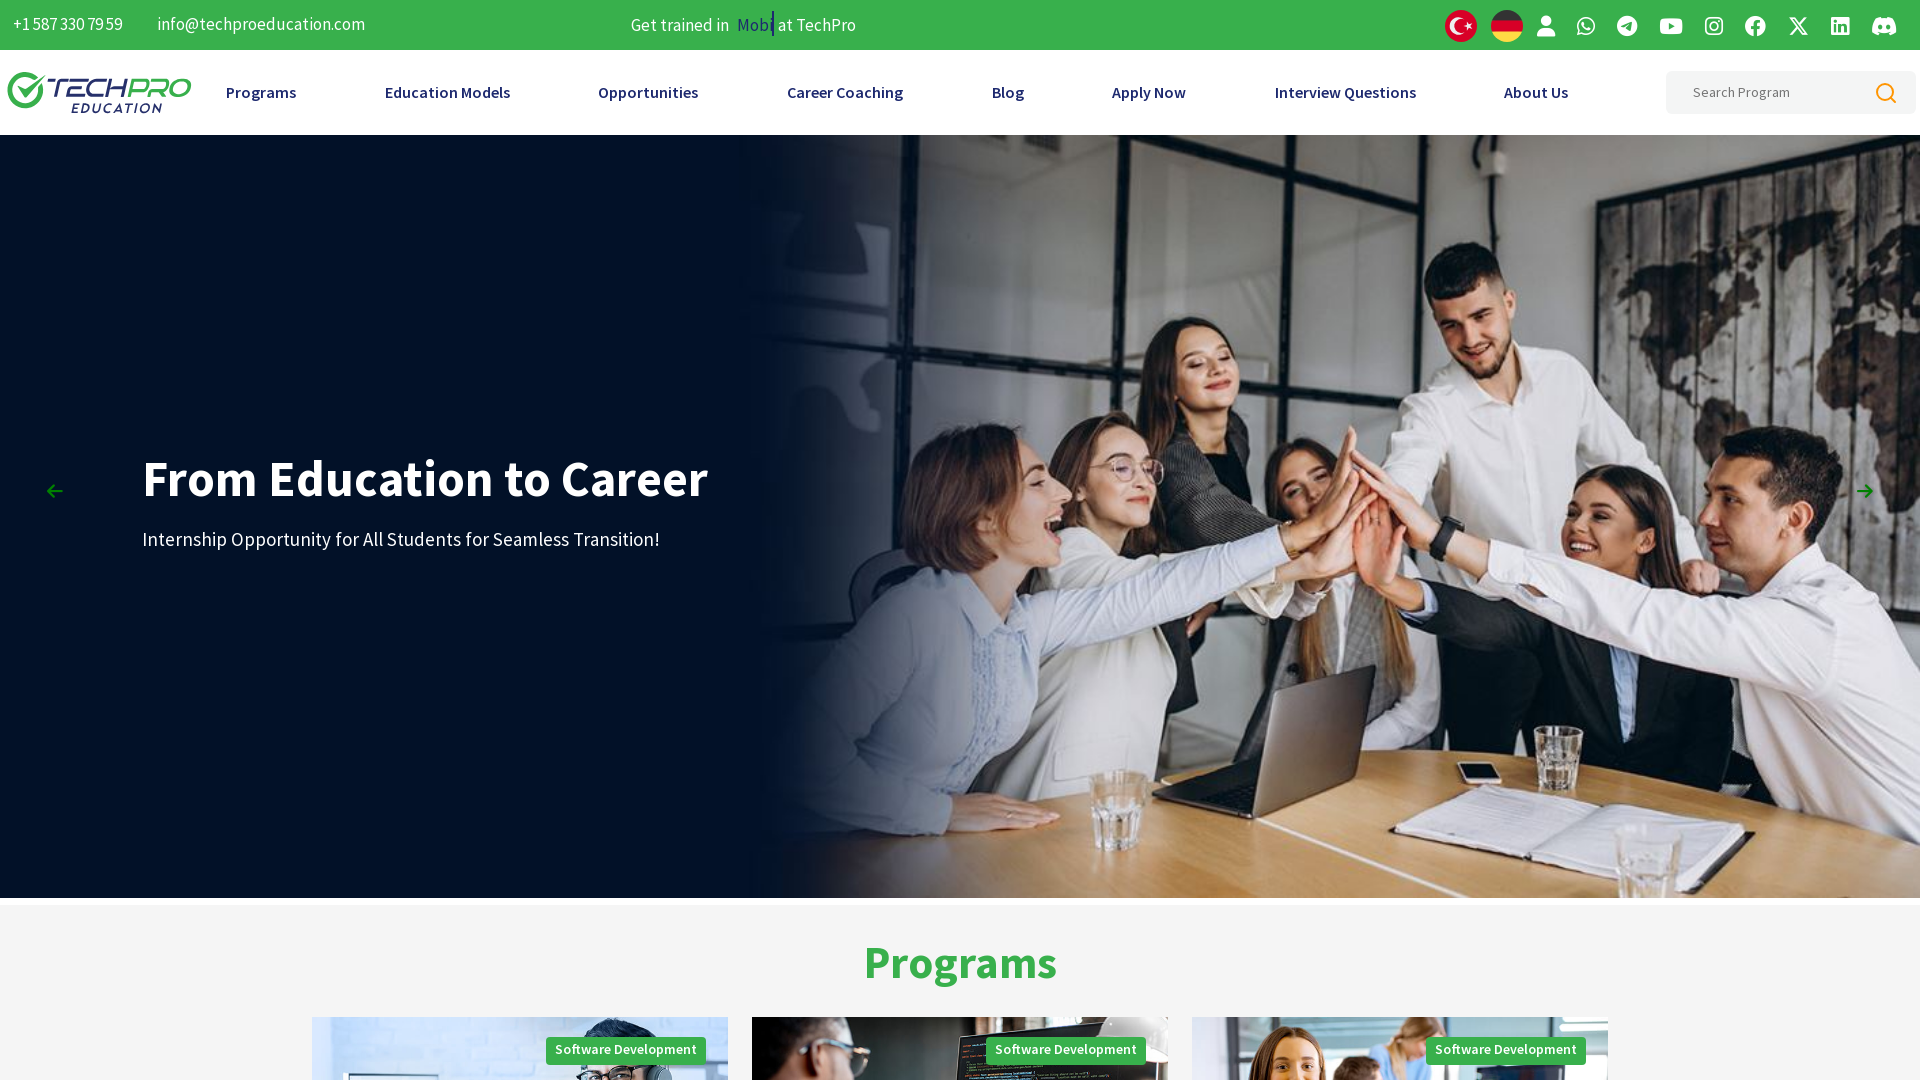

Set viewport to fullscreen simulation size 1920x1080
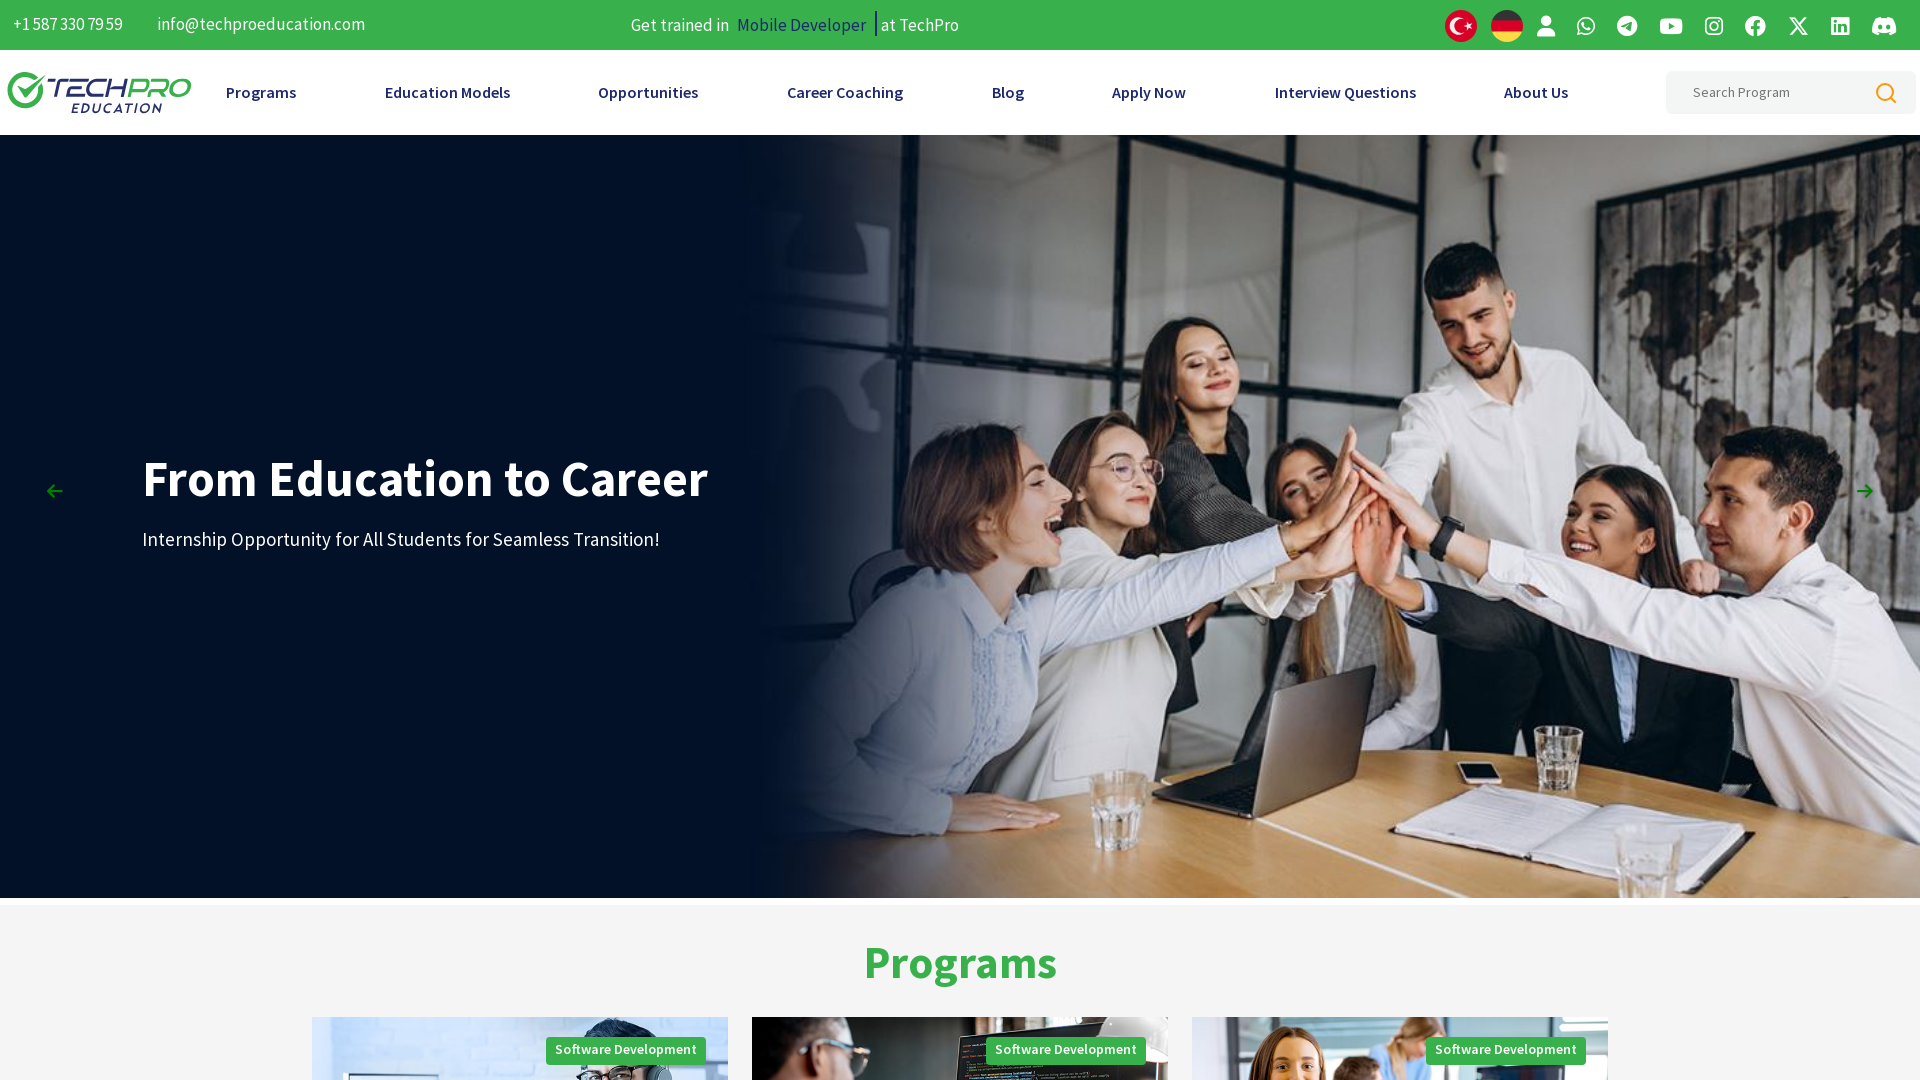

Retrieved window position in fullscreen mode
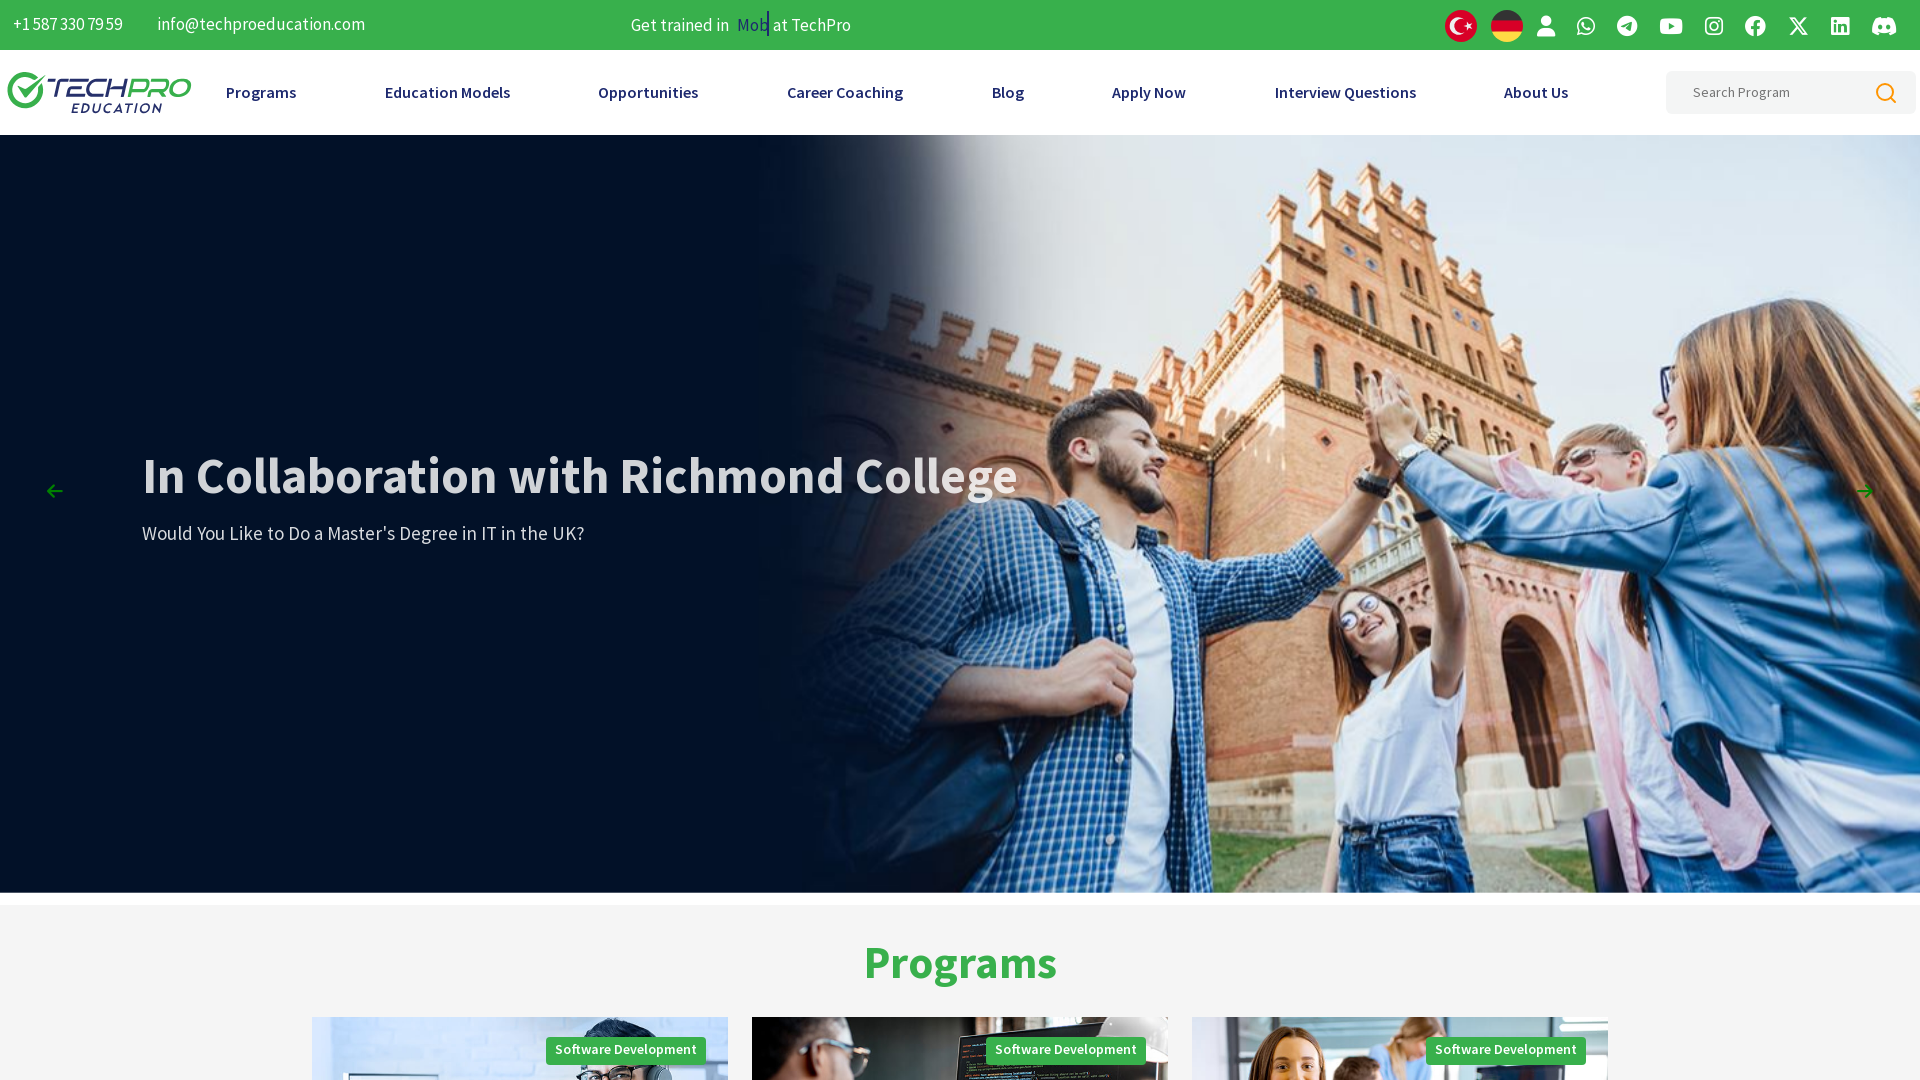

Retrieved viewport size in fullscreen mode
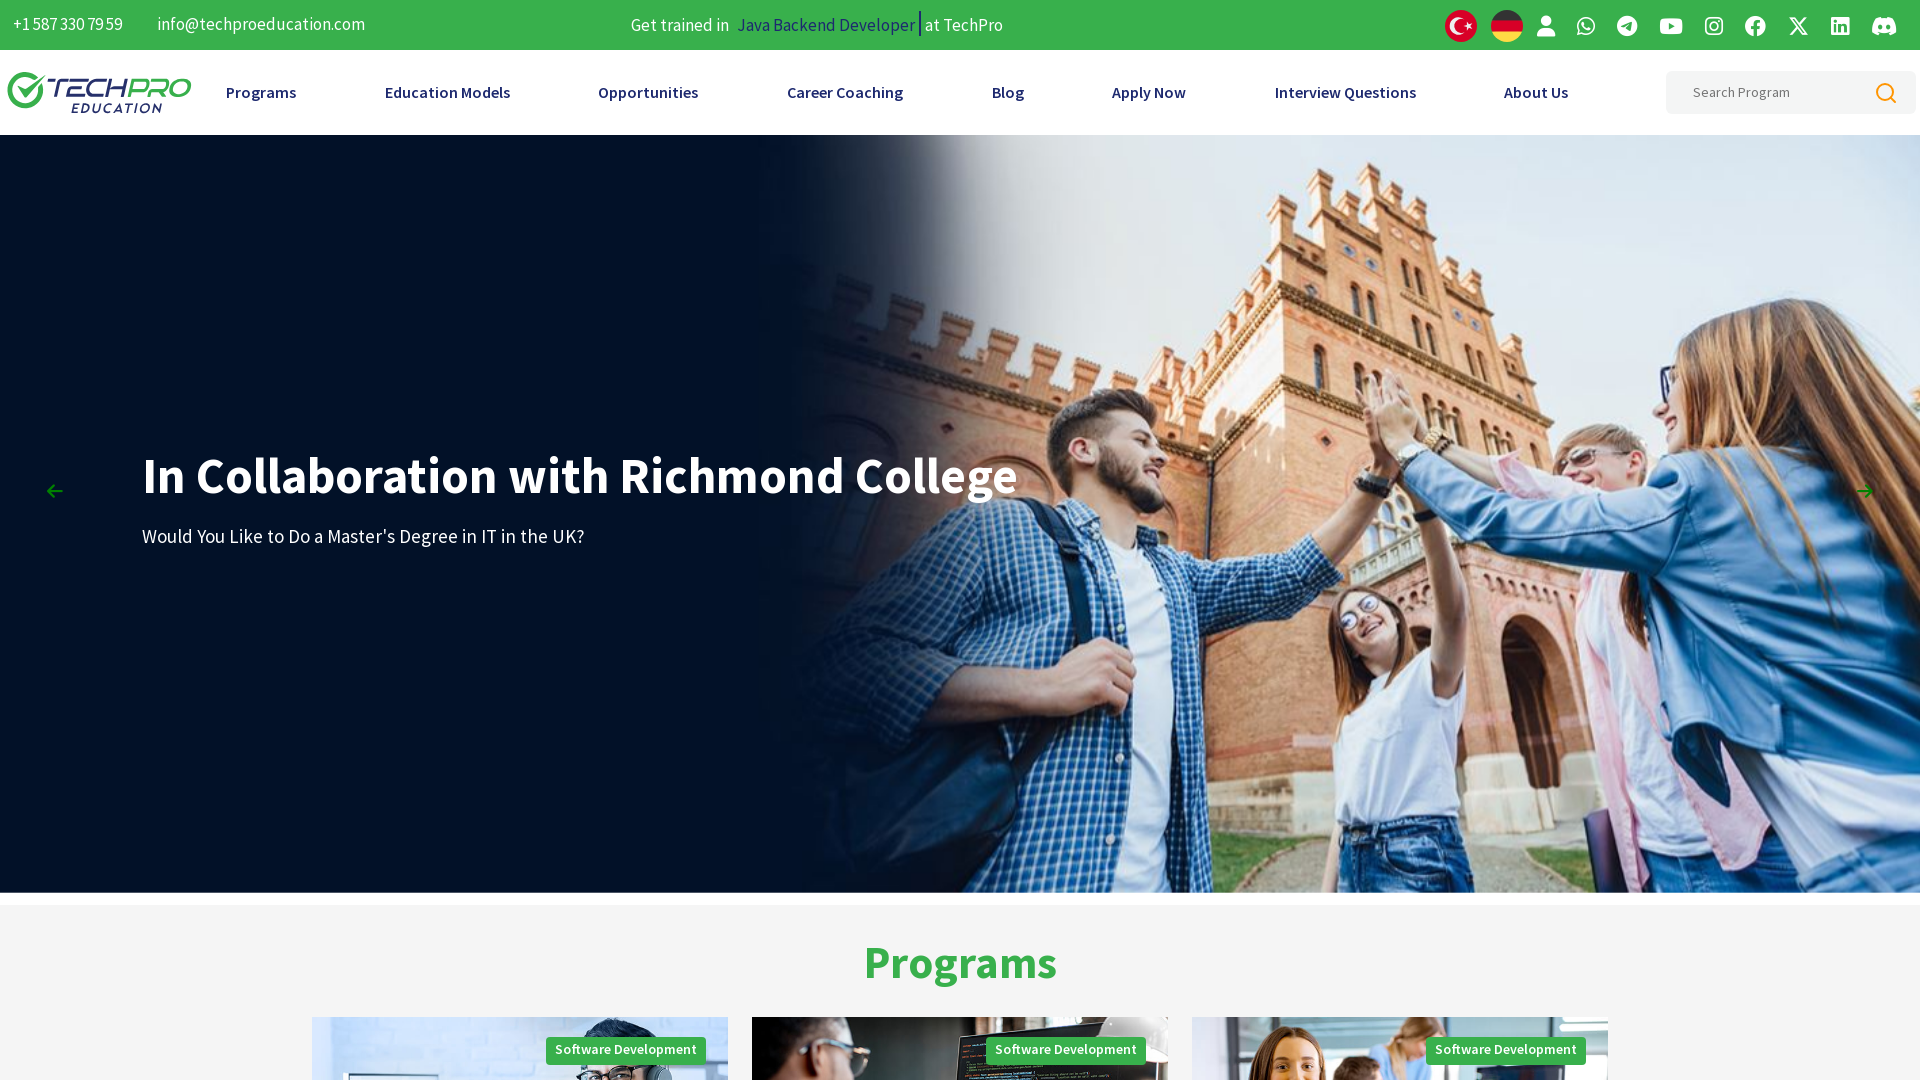

Set custom window size to 600x600
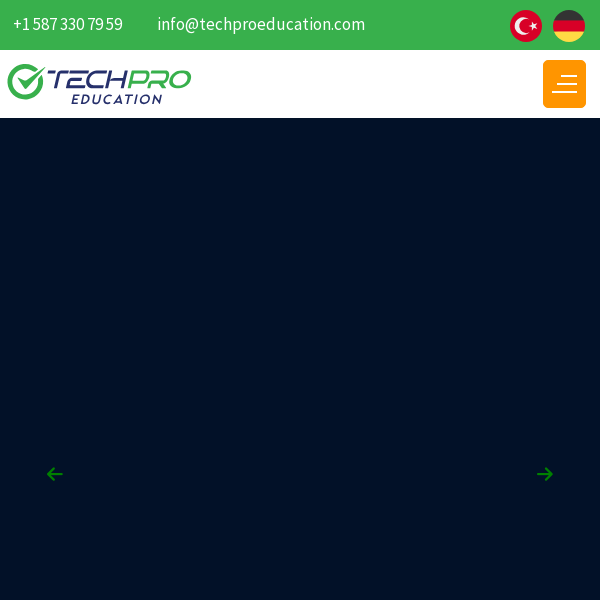

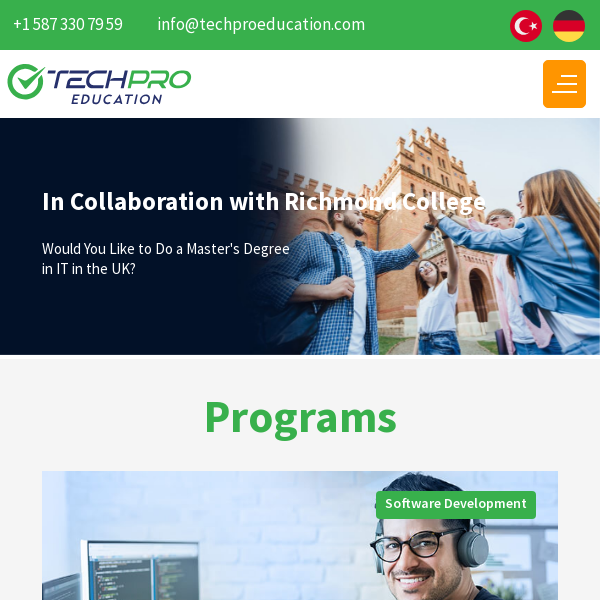